Tests a practice form submission by filling email, password, name fields, checking a checkbox, and submitting the form to verify success message appears

Starting URL: https://rahulshettyacademy.com/angularpractice/

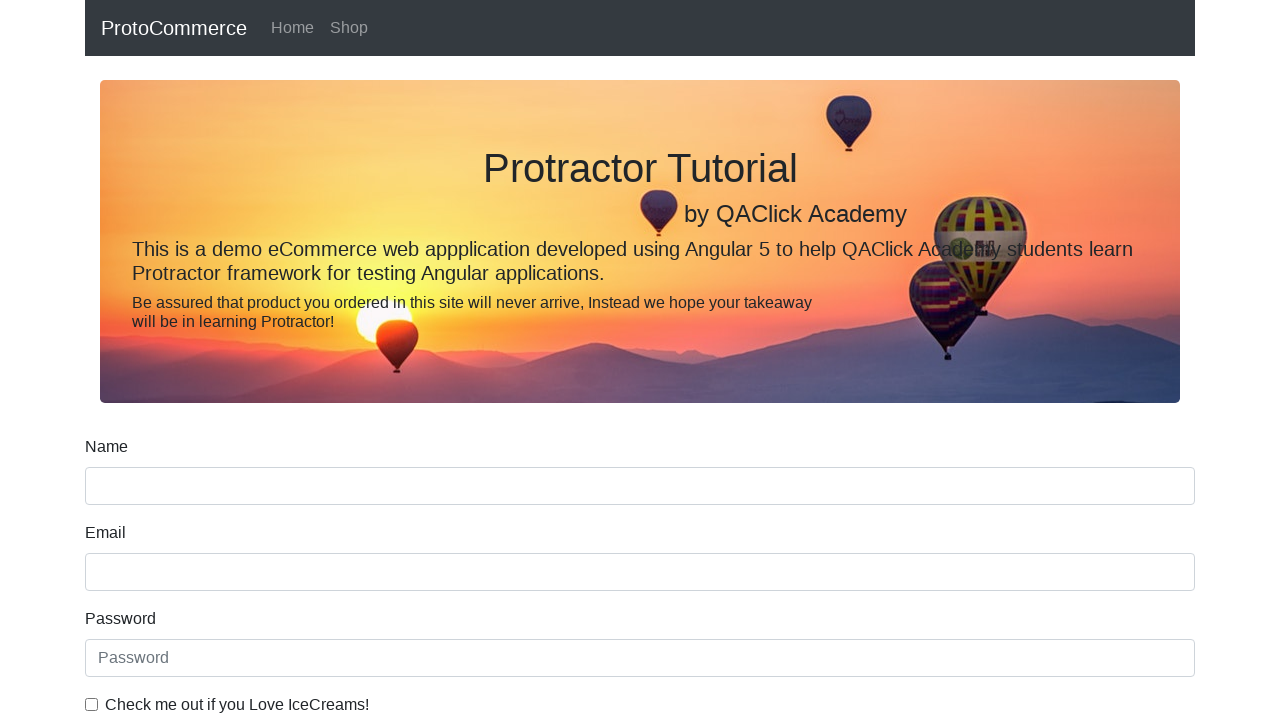

Filled email field with test email address on input[name='email']
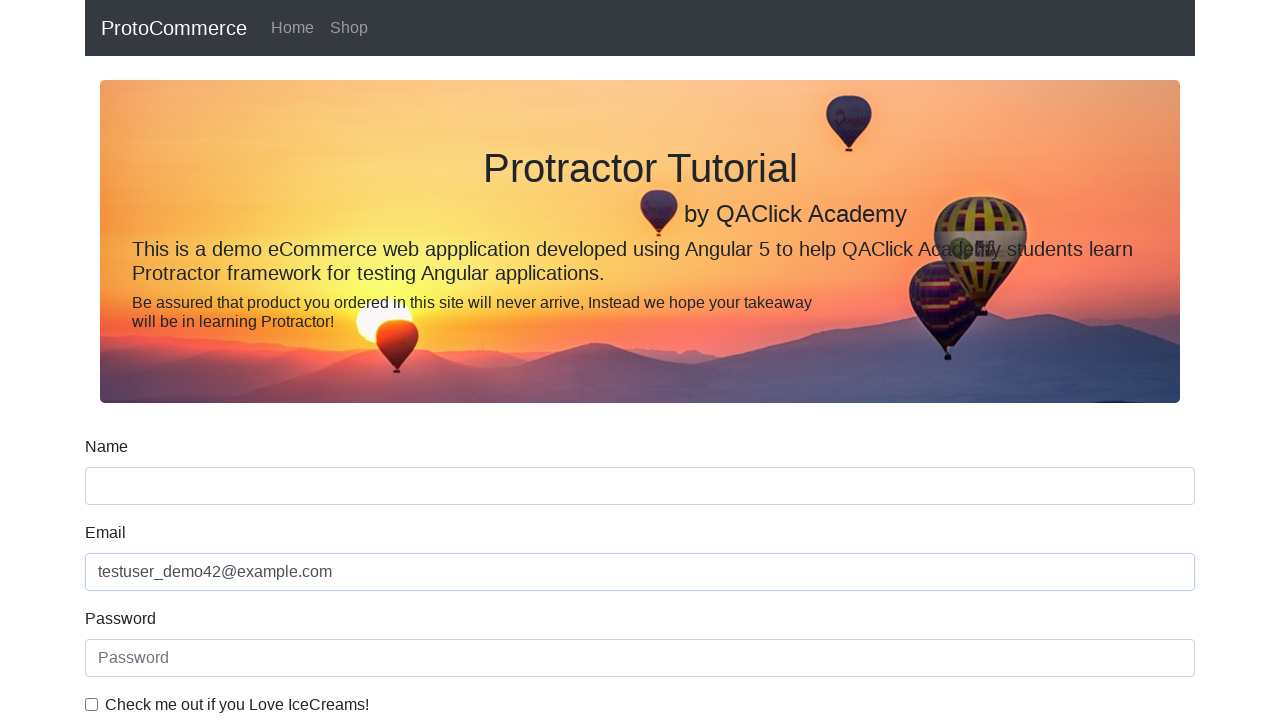

Filled password field with secure password on #exampleInputPassword1
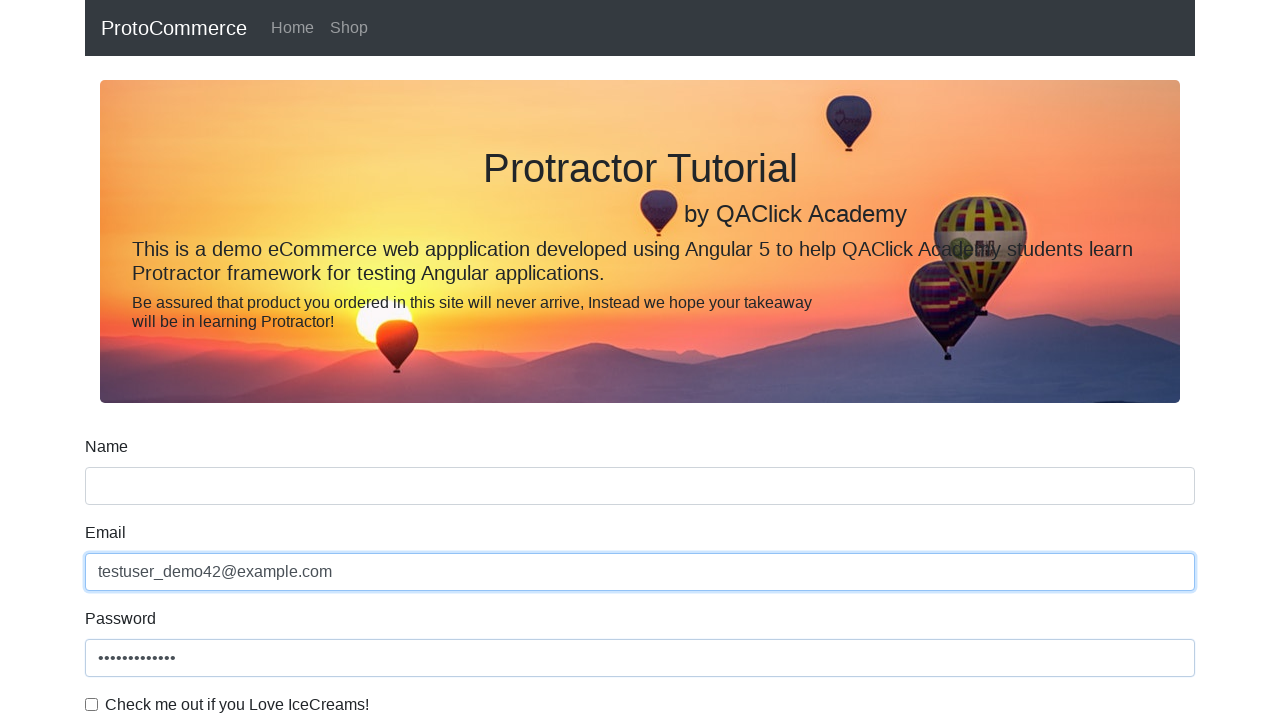

Checked the checkbox for agreement at (92, 704) on #exampleCheck1
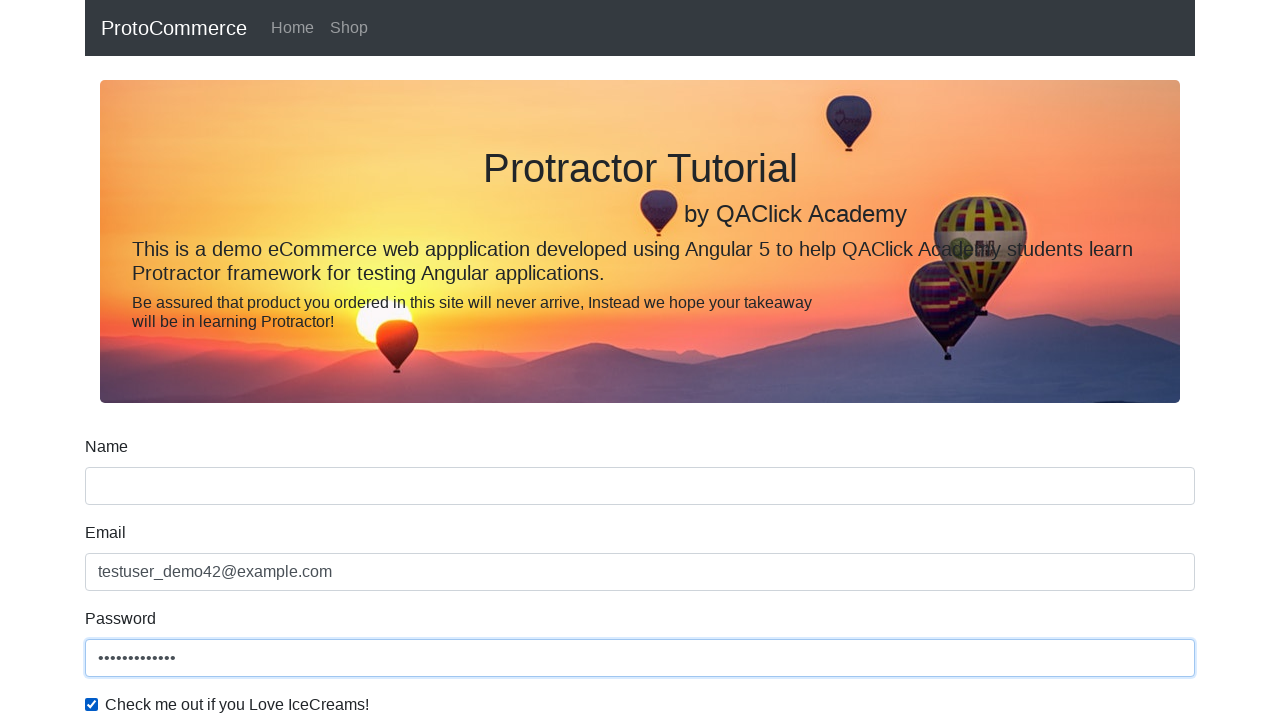

Filled name field with 'John Smith' on input[name='name']
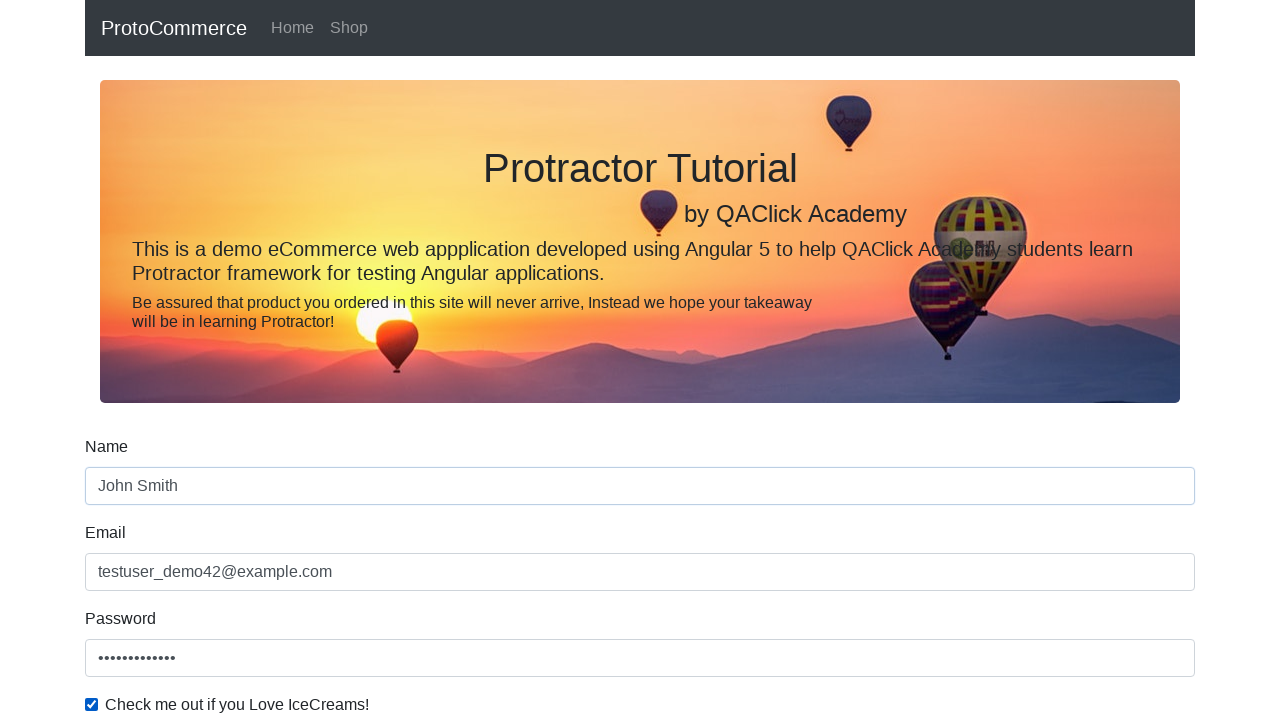

Clicked submit button to submit the form at (123, 491) on input[type='submit']
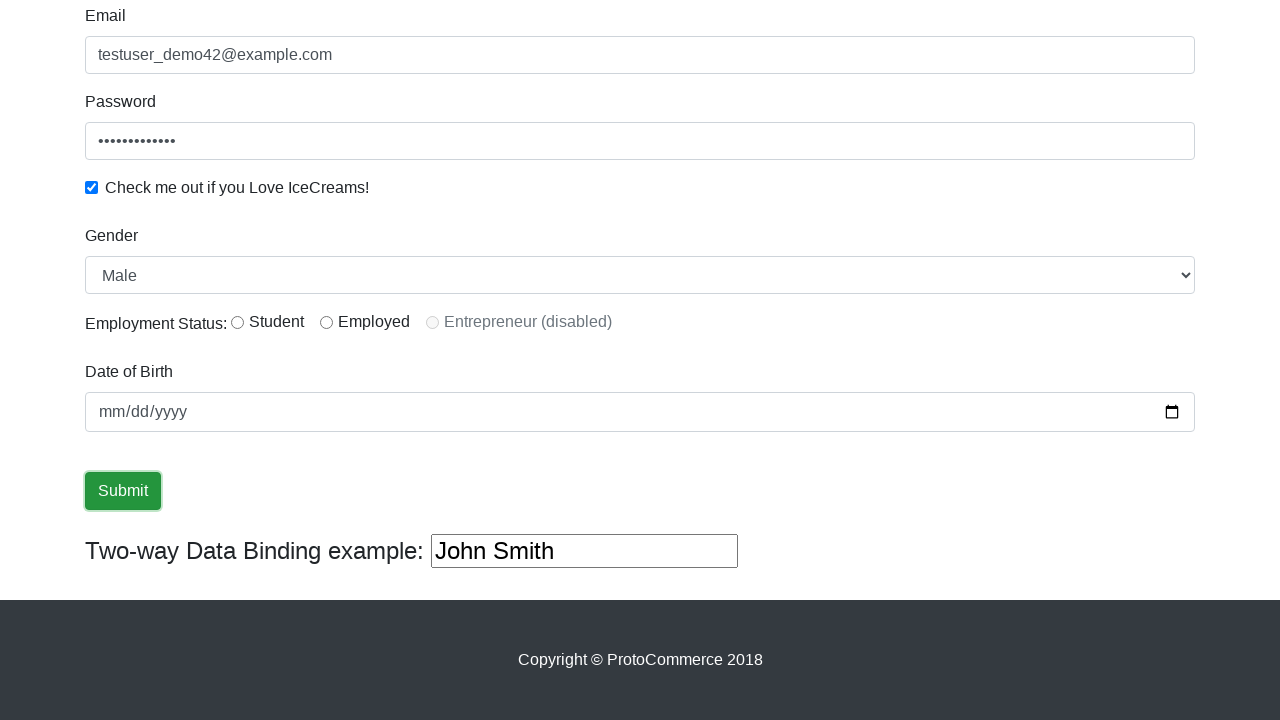

Success message appeared confirming form submission
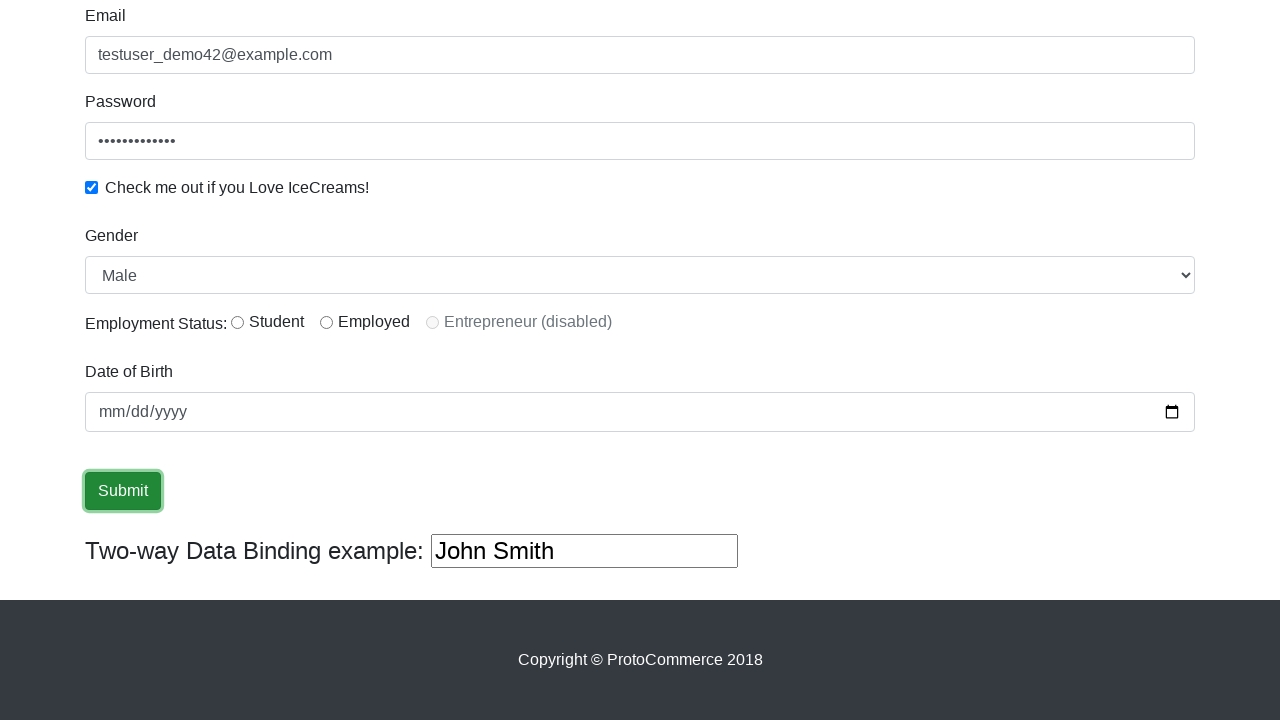

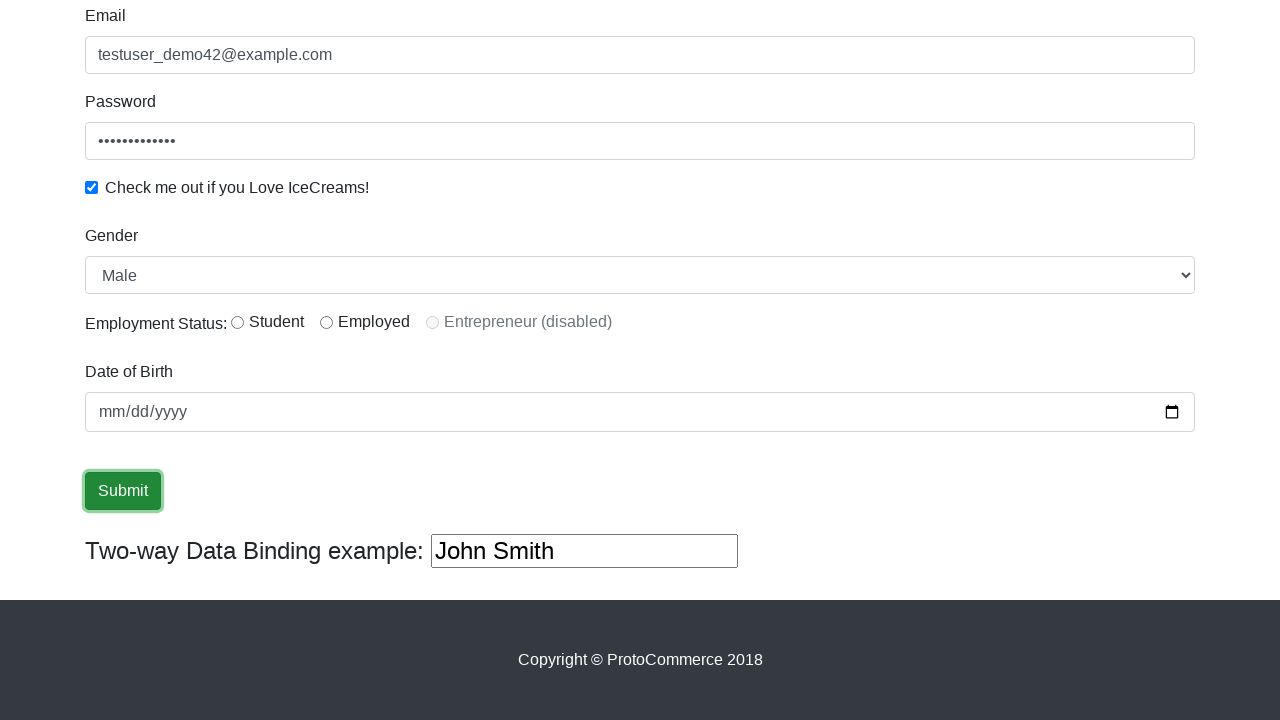